Tests JavaScript prompt alert by clicking a button, entering text into the prompt, accepting it, and verifying the entered text is displayed in the result.

Starting URL: https://loopcamp.vercel.app/javascript-alerts.html

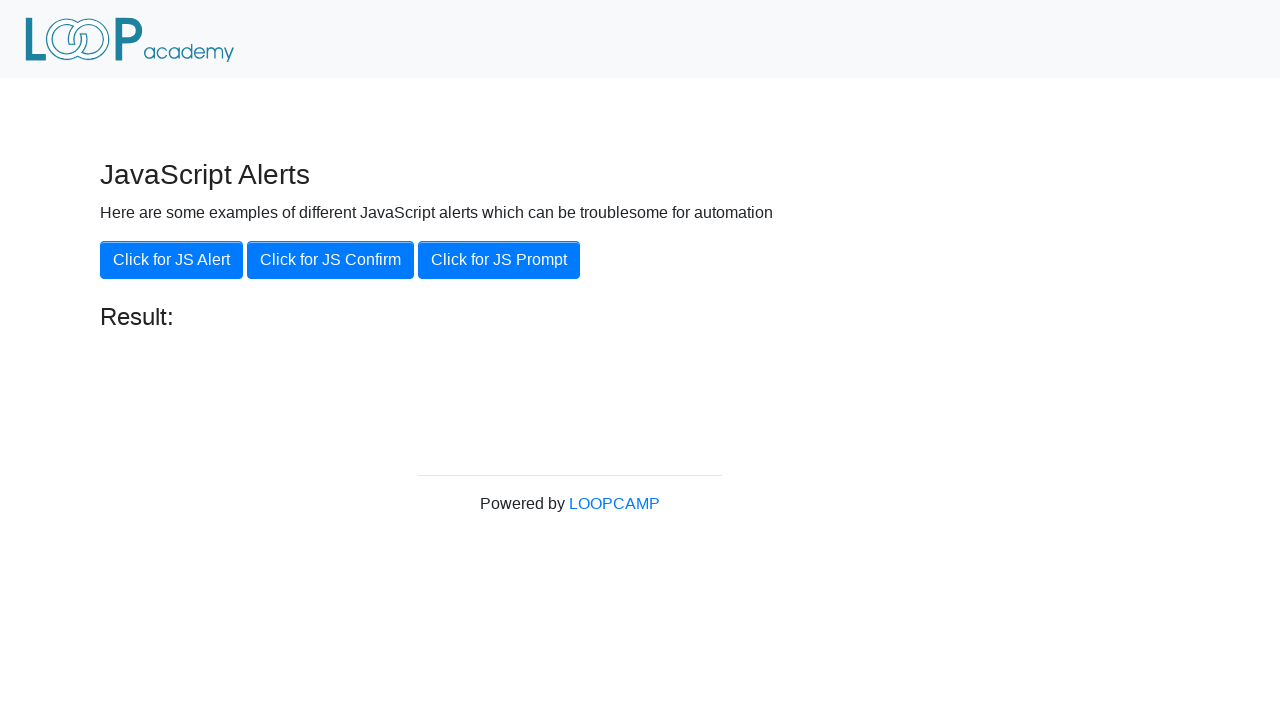

Set up dialog handler to accept prompt with text 'Loopcamp'
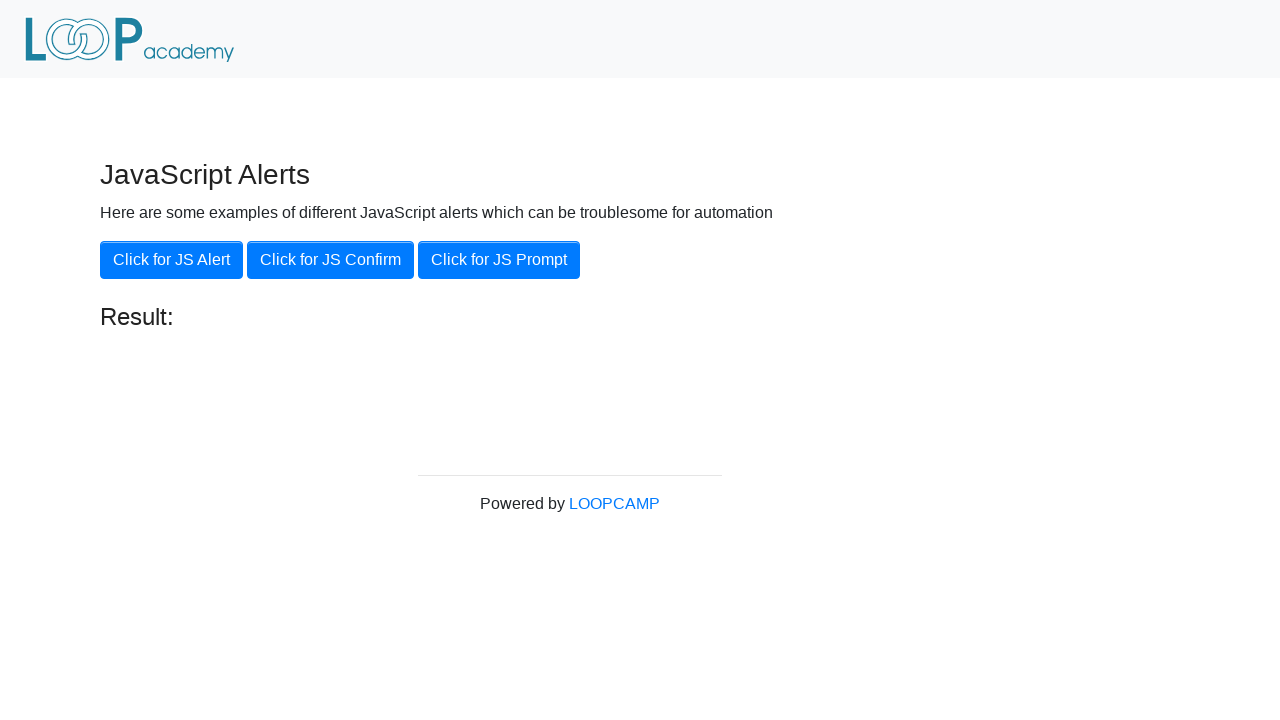

Clicked 'Click for JS Prompt' button to trigger prompt dialog at (499, 260) on xpath=//button[.='Click for JS Prompt']
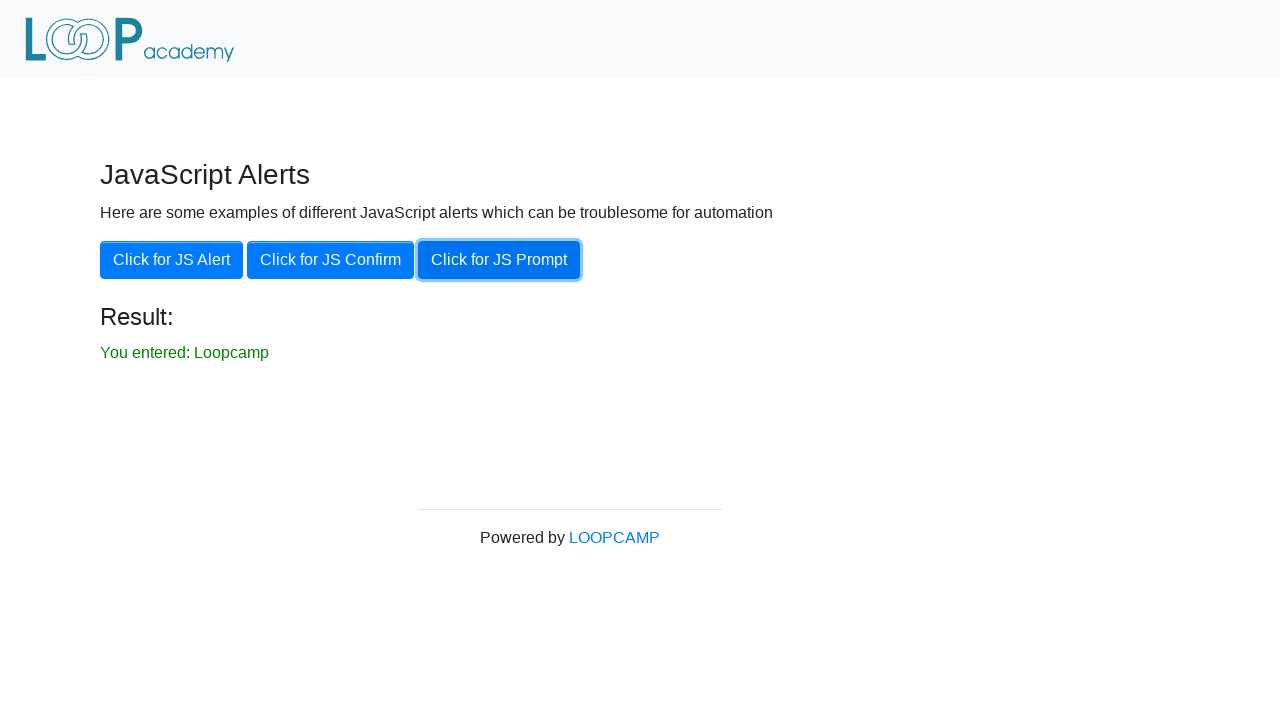

Result element loaded after accepting prompt
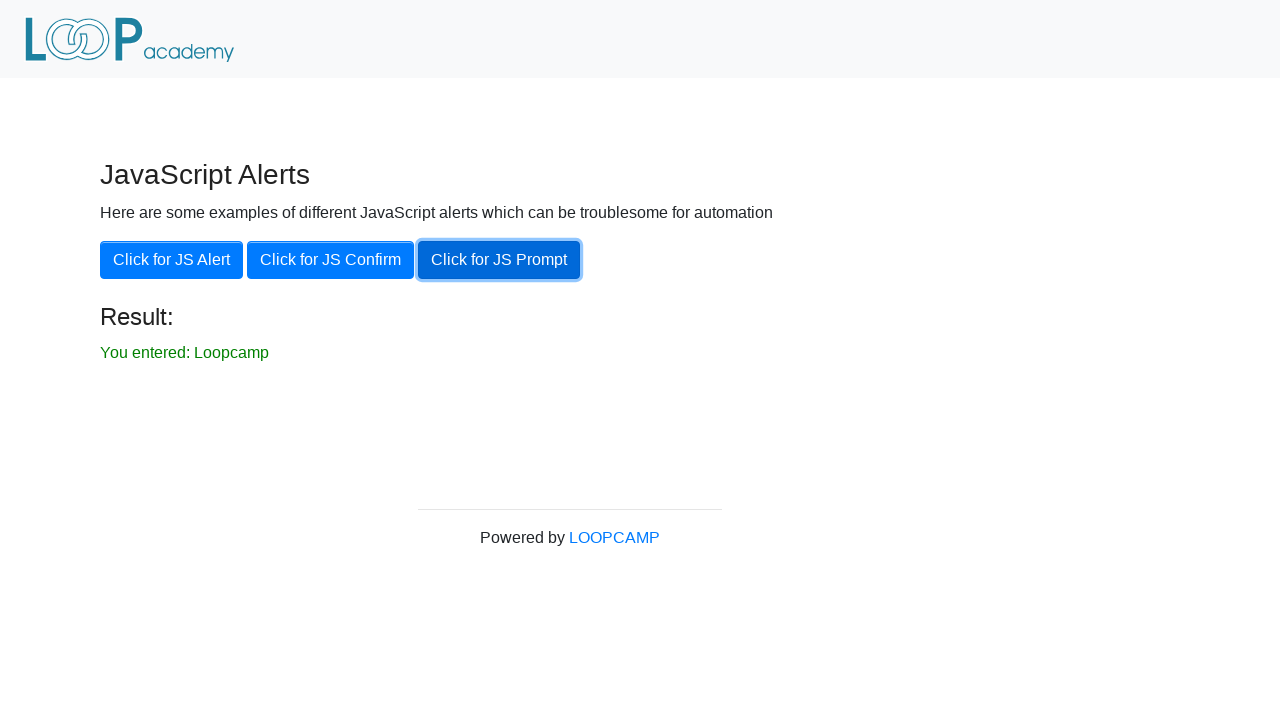

Verified that result displays 'You entered: Loopcamp'
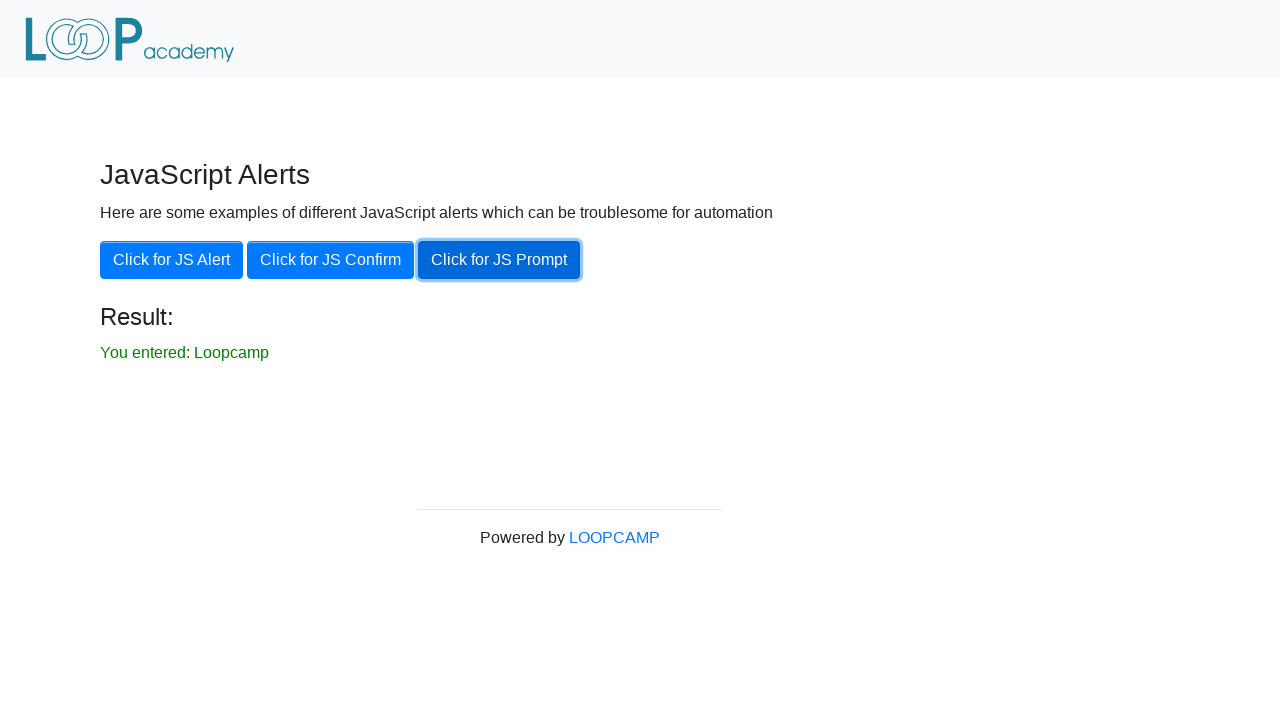

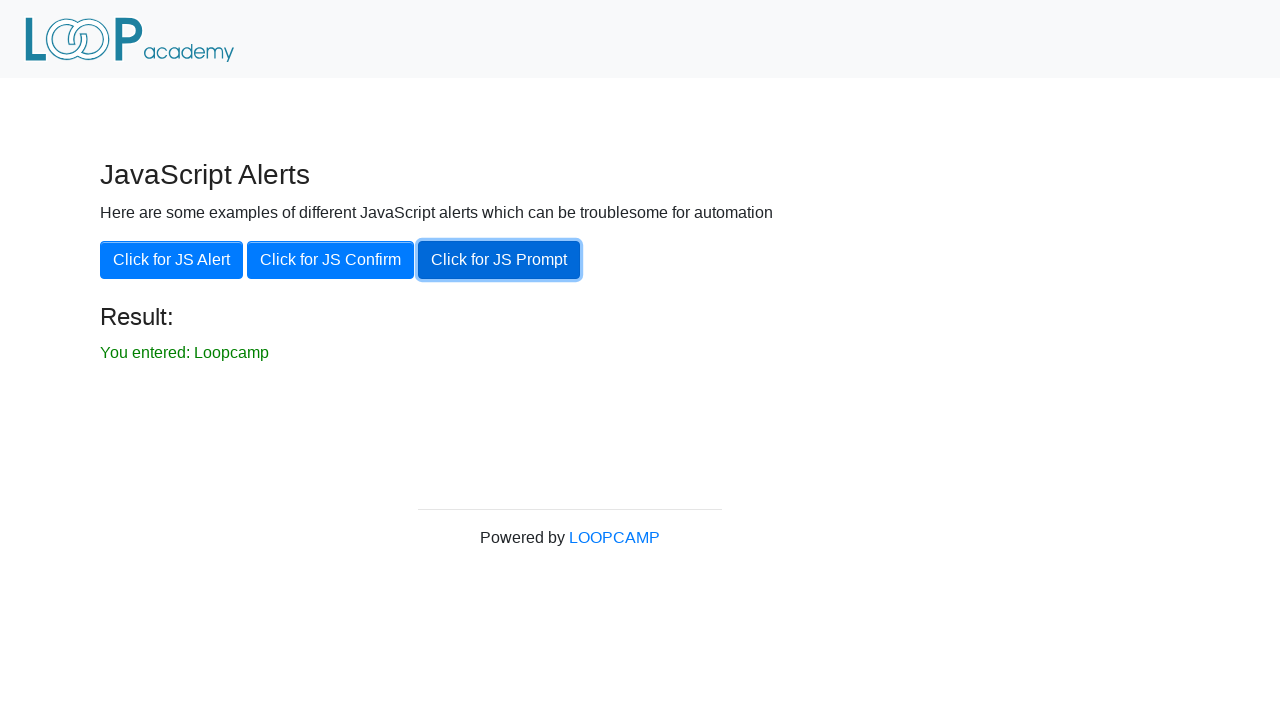